Tests form interaction on W3Schools HTML example page by clicking and filling the first name field

Starting URL: https://www.w3schools.com/html/tryit.asp?filename=tryhtml_form_submit

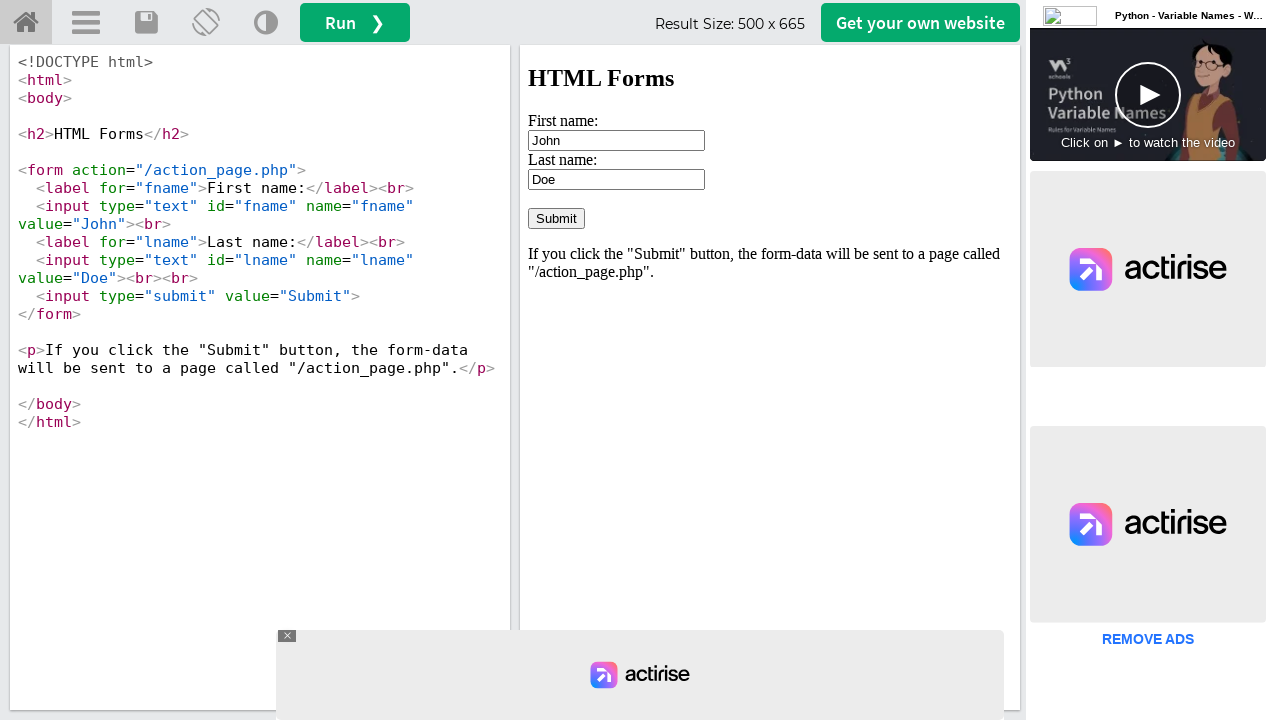

Located iframe containing the form
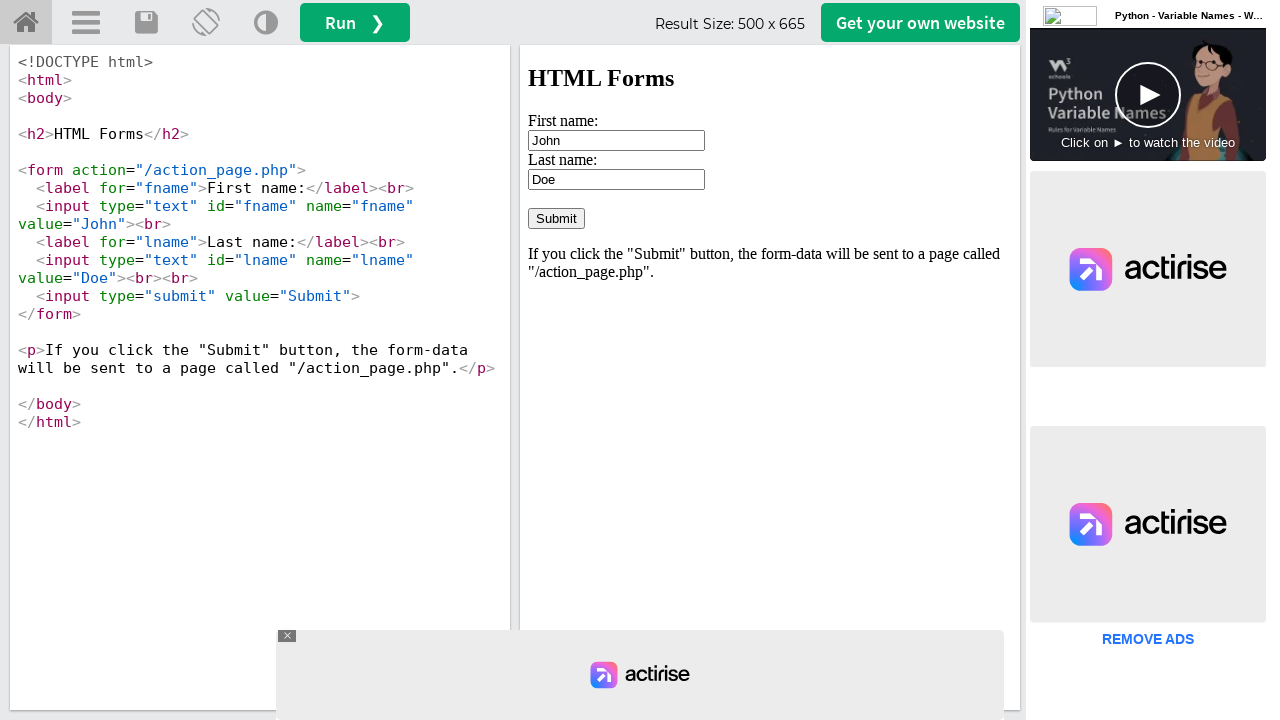

Clicked on the first name input field at (616, 140) on iframe#iframeResult >> internal:control=enter-frame >> input#fname
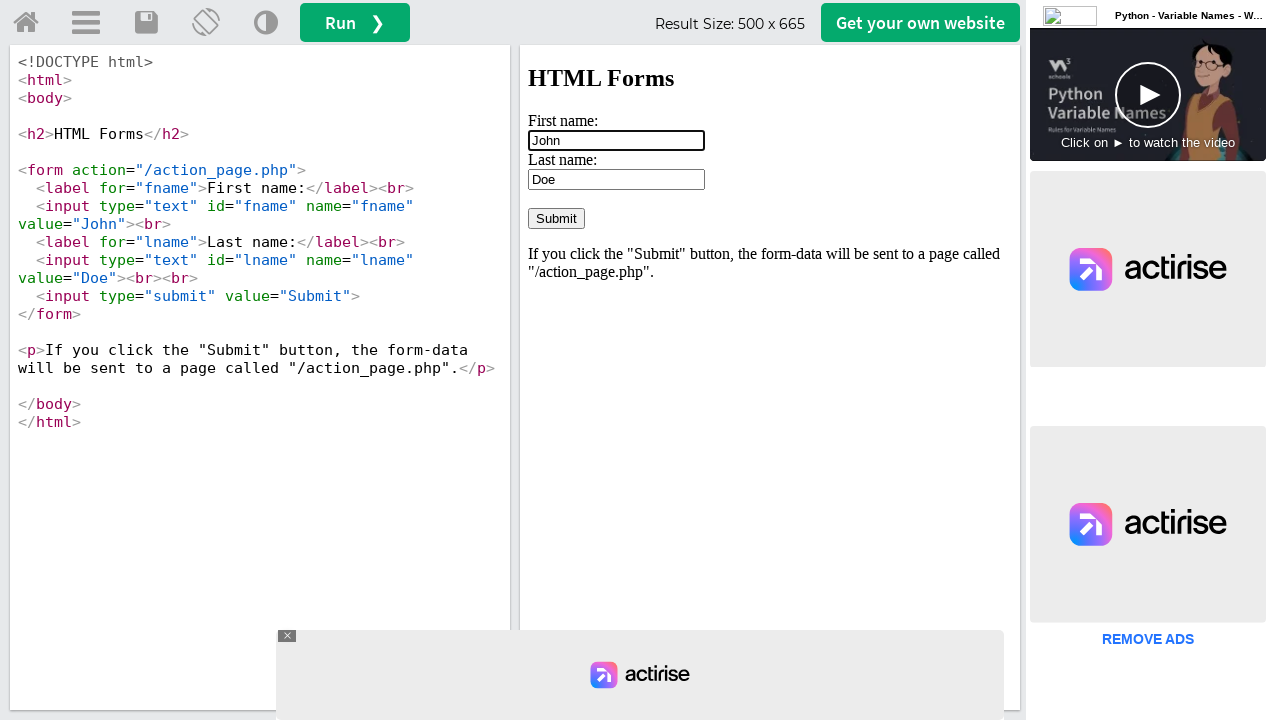

Filled first name field with 'Test' on iframe#iframeResult >> internal:control=enter-frame >> input#fname
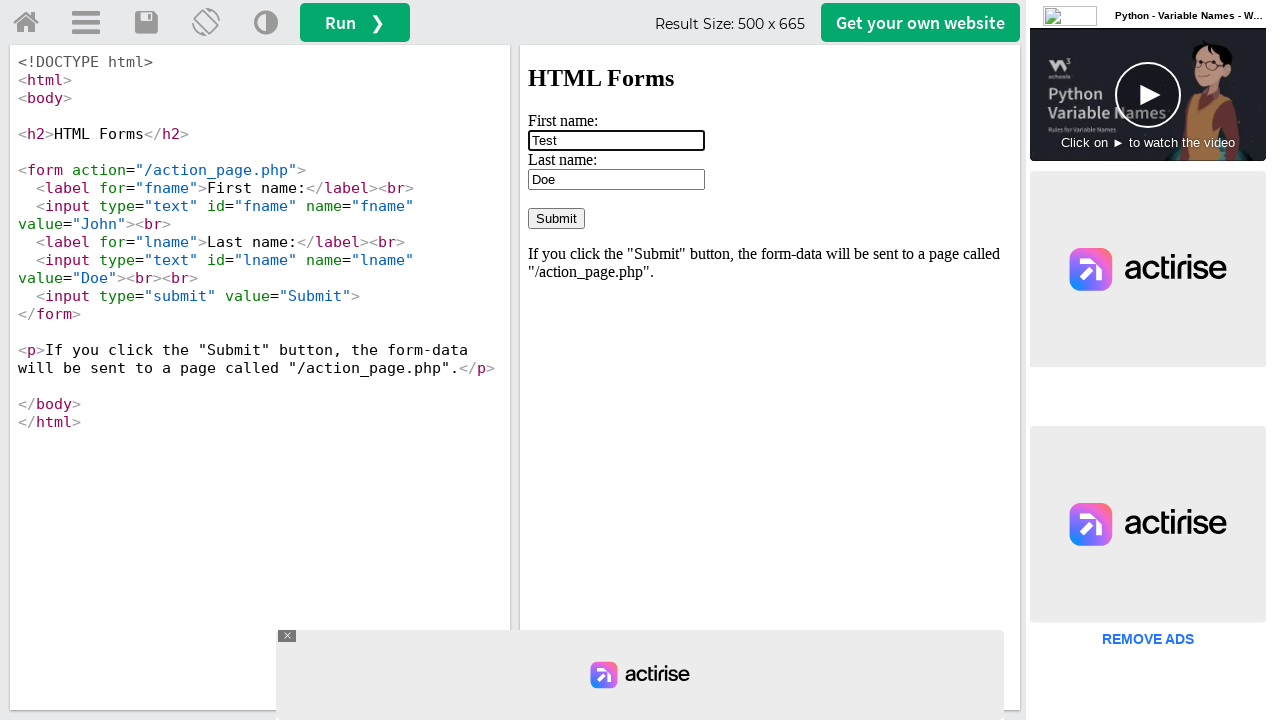

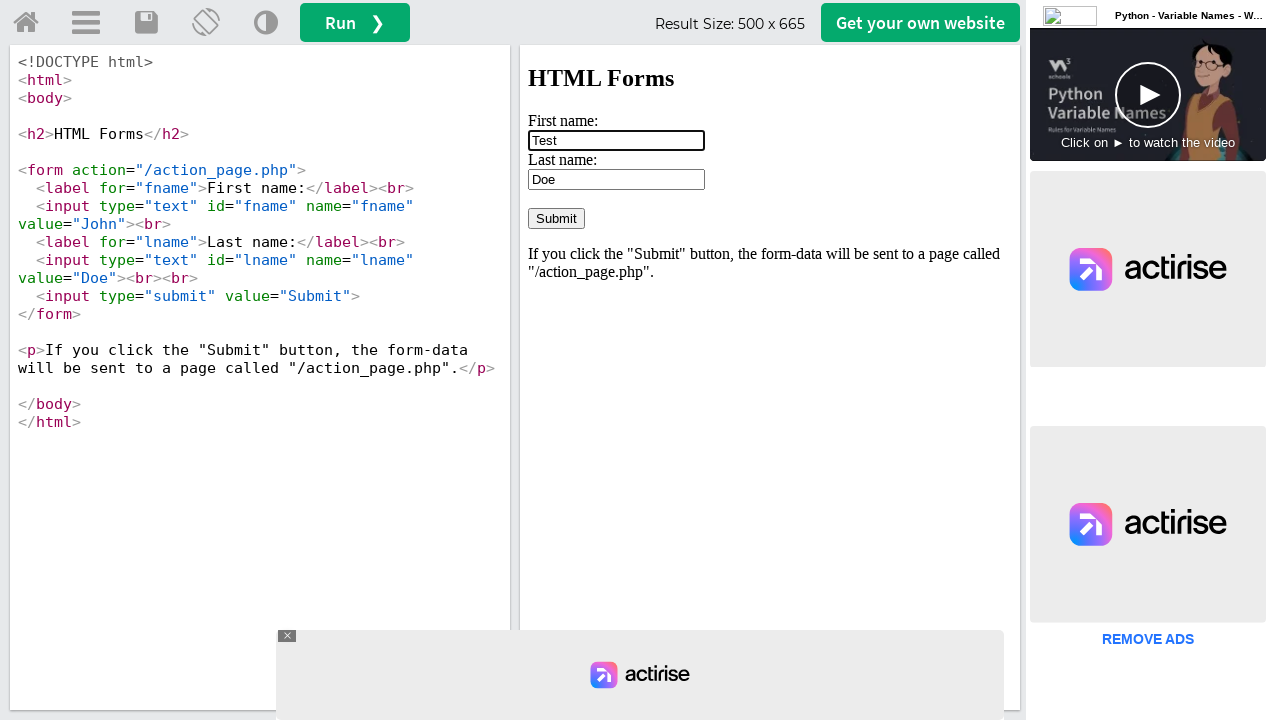